Tests filtering to display only active (incomplete) todo items

Starting URL: https://demo.playwright.dev/todomvc

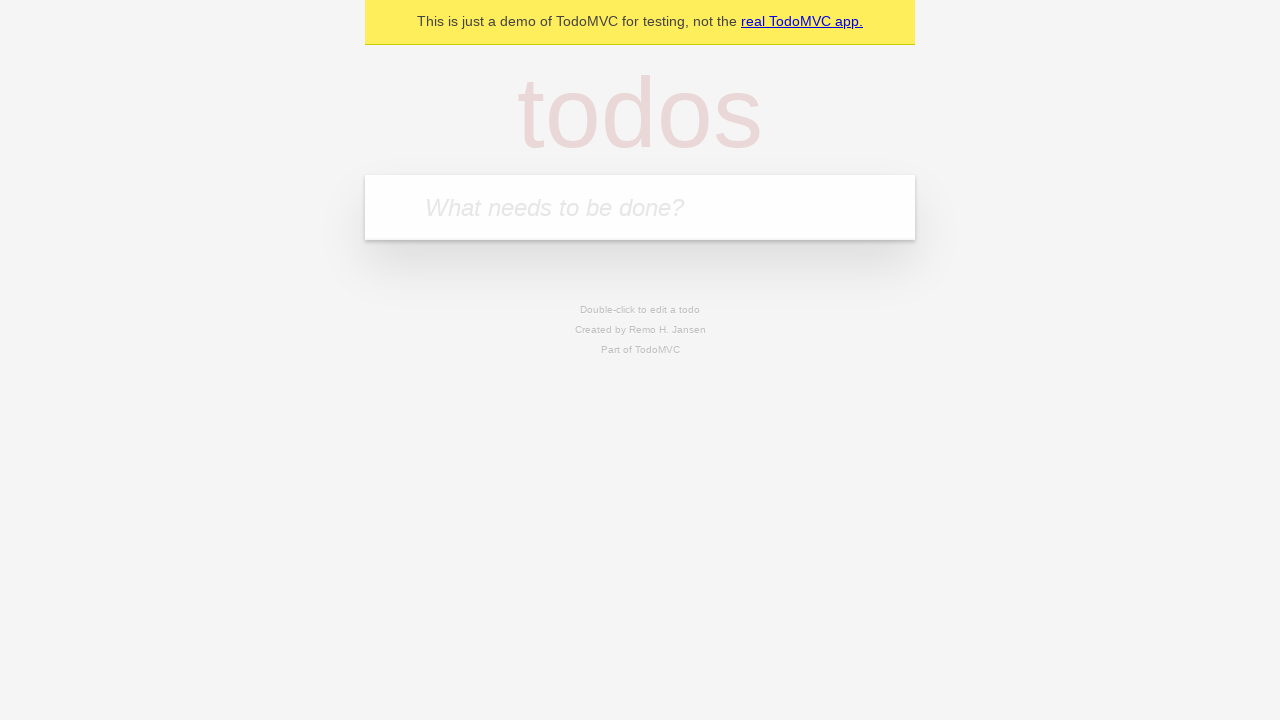

Filled todo input with 'buy some cheese' on internal:attr=[placeholder="What needs to be done?"i]
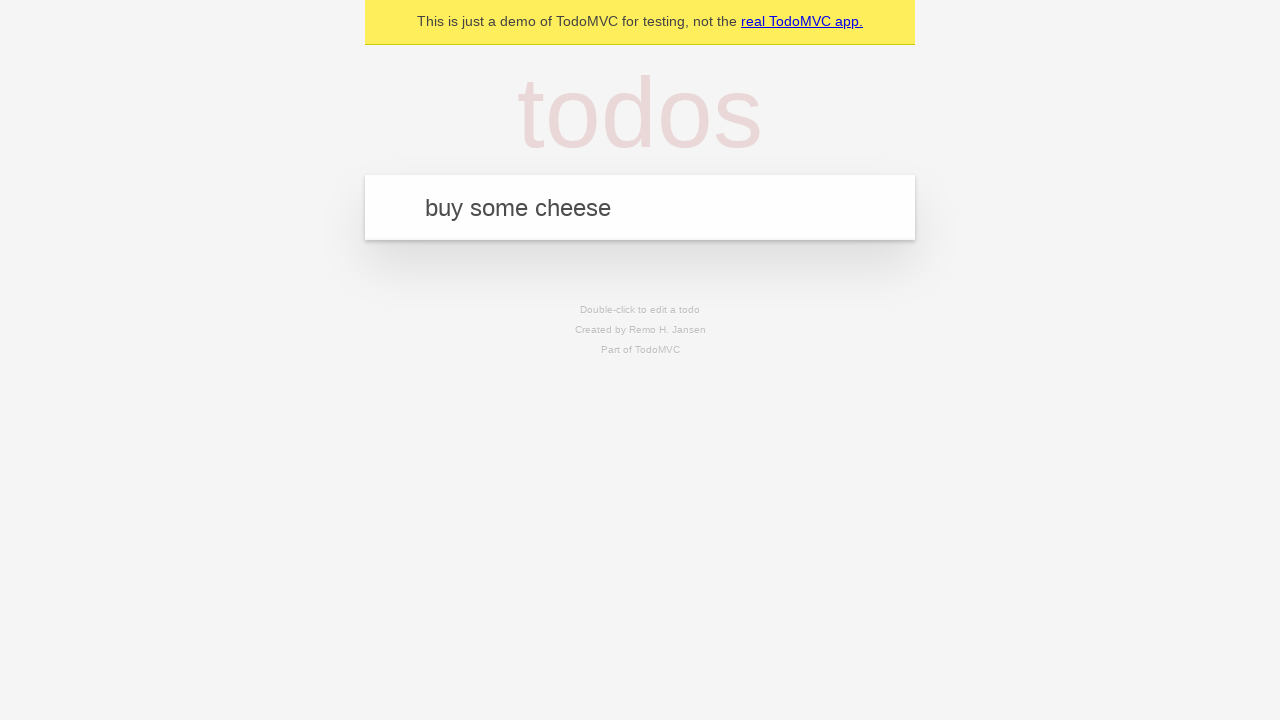

Pressed Enter to add first todo item on internal:attr=[placeholder="What needs to be done?"i]
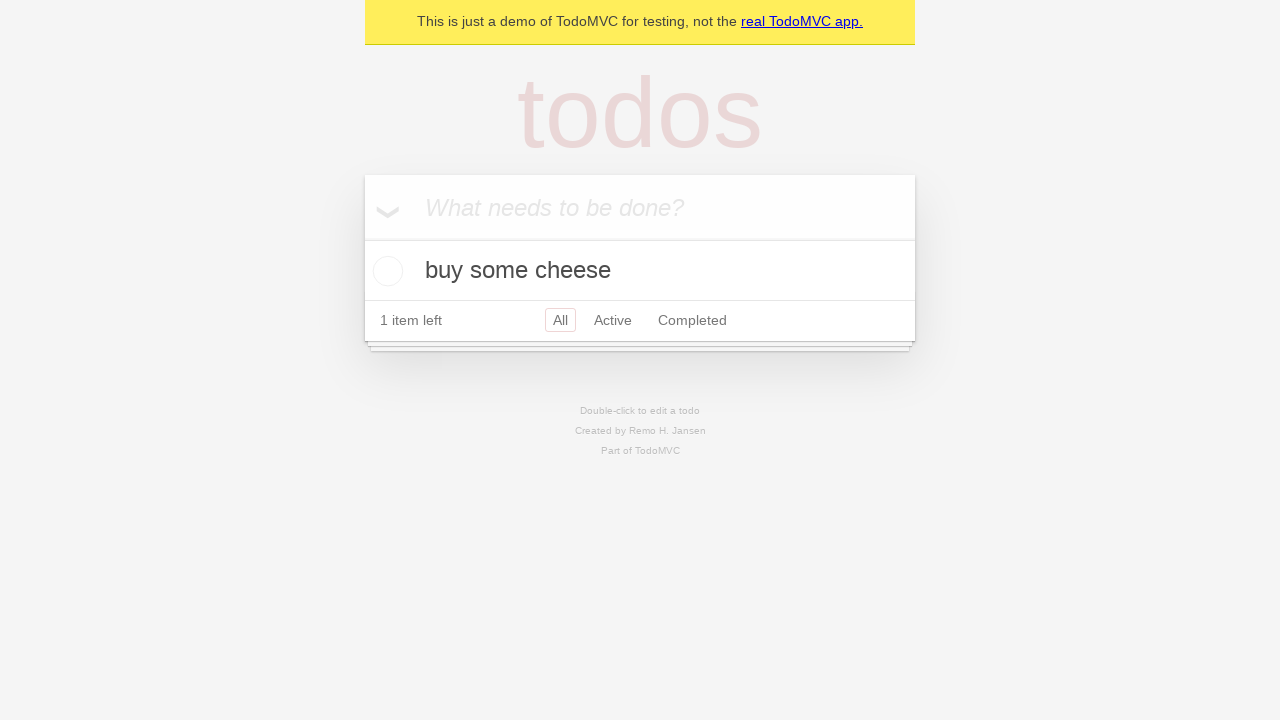

Filled todo input with 'feed the cat' on internal:attr=[placeholder="What needs to be done?"i]
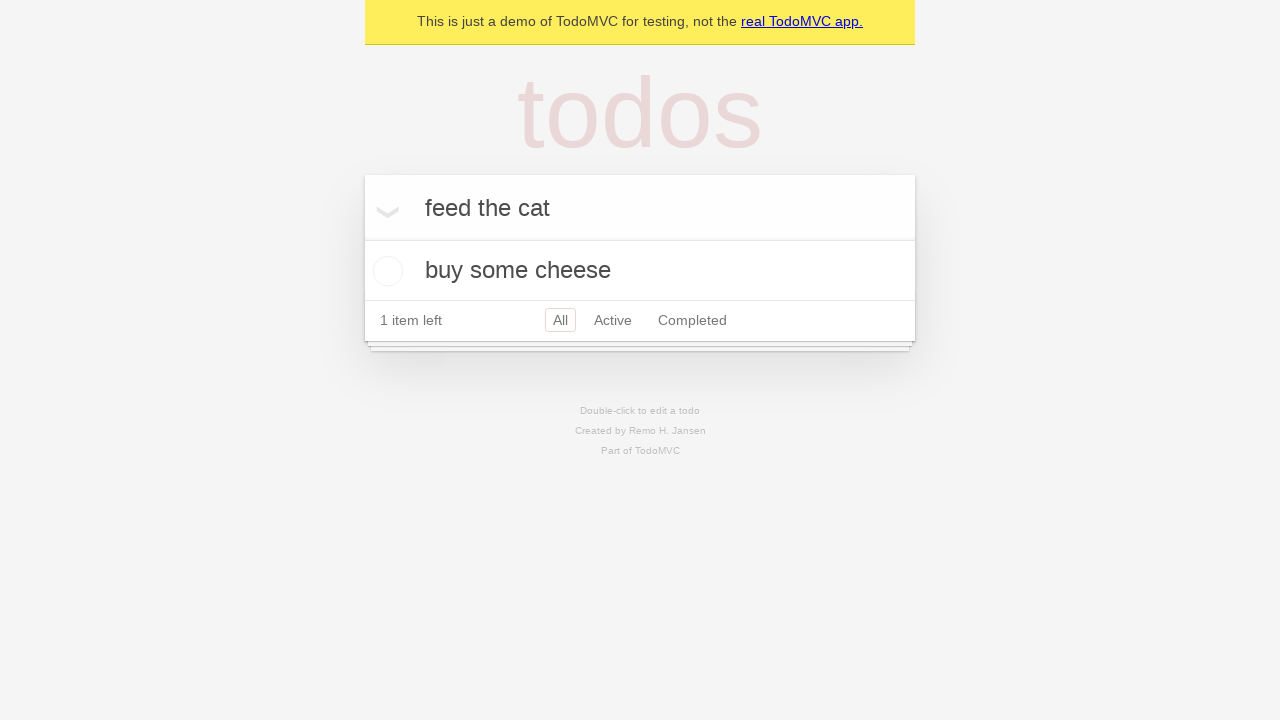

Pressed Enter to add second todo item on internal:attr=[placeholder="What needs to be done?"i]
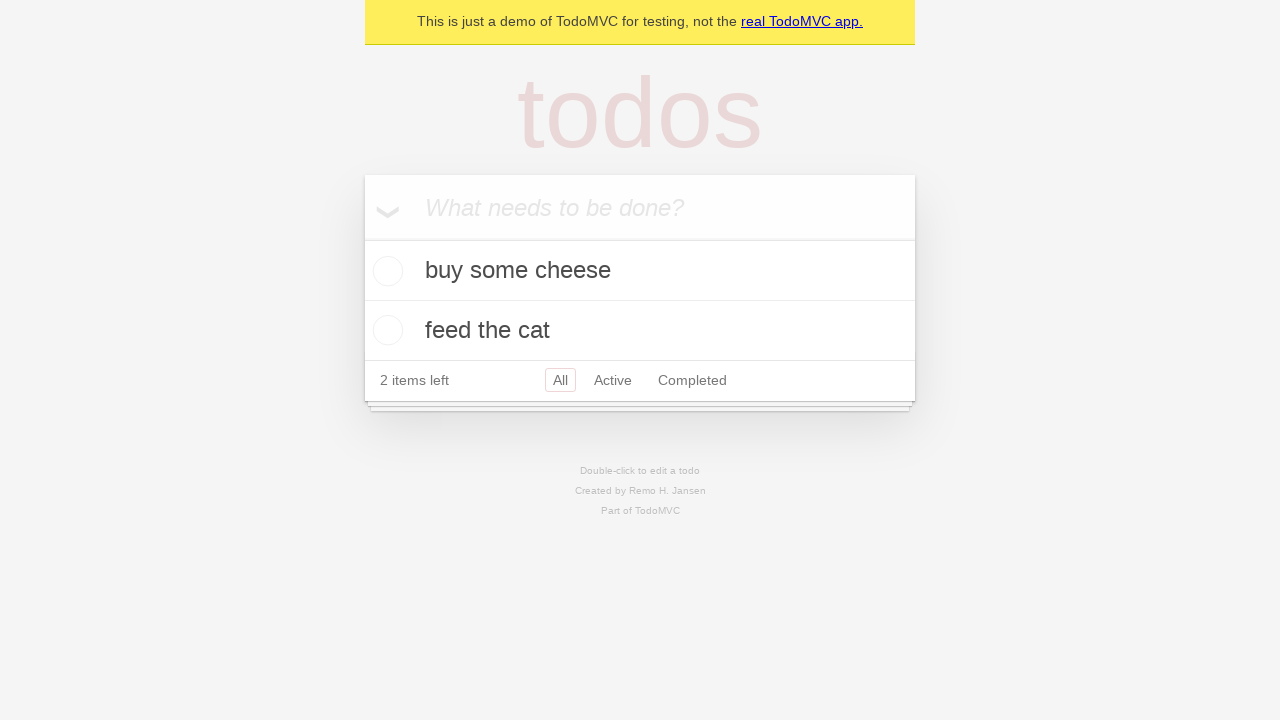

Filled todo input with 'book a doctors appointment' on internal:attr=[placeholder="What needs to be done?"i]
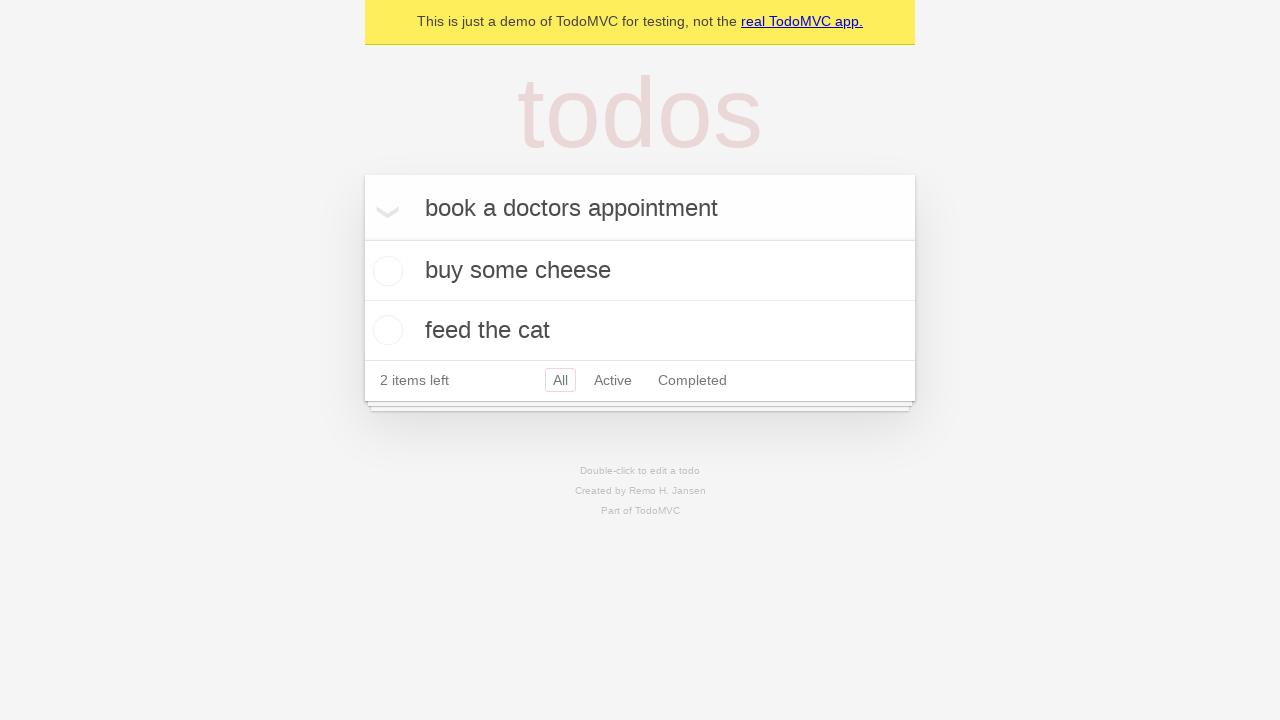

Pressed Enter to add third todo item on internal:attr=[placeholder="What needs to be done?"i]
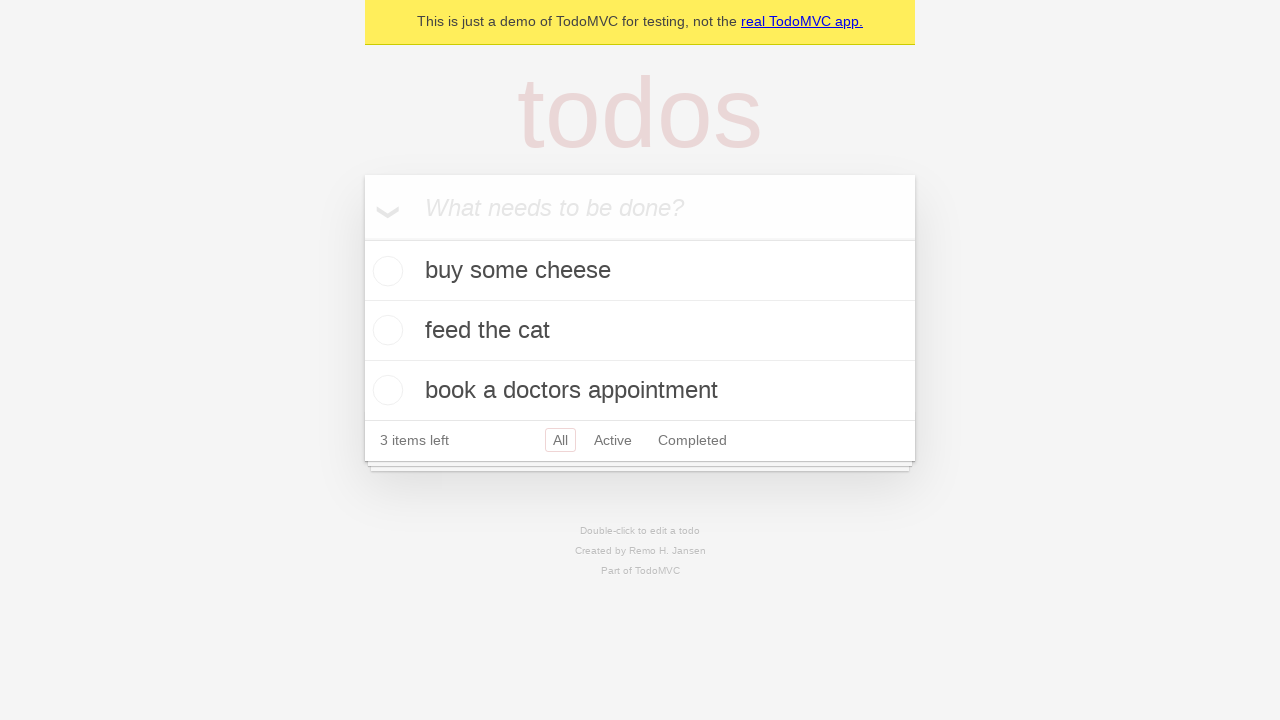

Checked checkbox on second todo item to mark it complete at (385, 330) on internal:testid=[data-testid="todo-item"s] >> nth=1 >> internal:role=checkbox
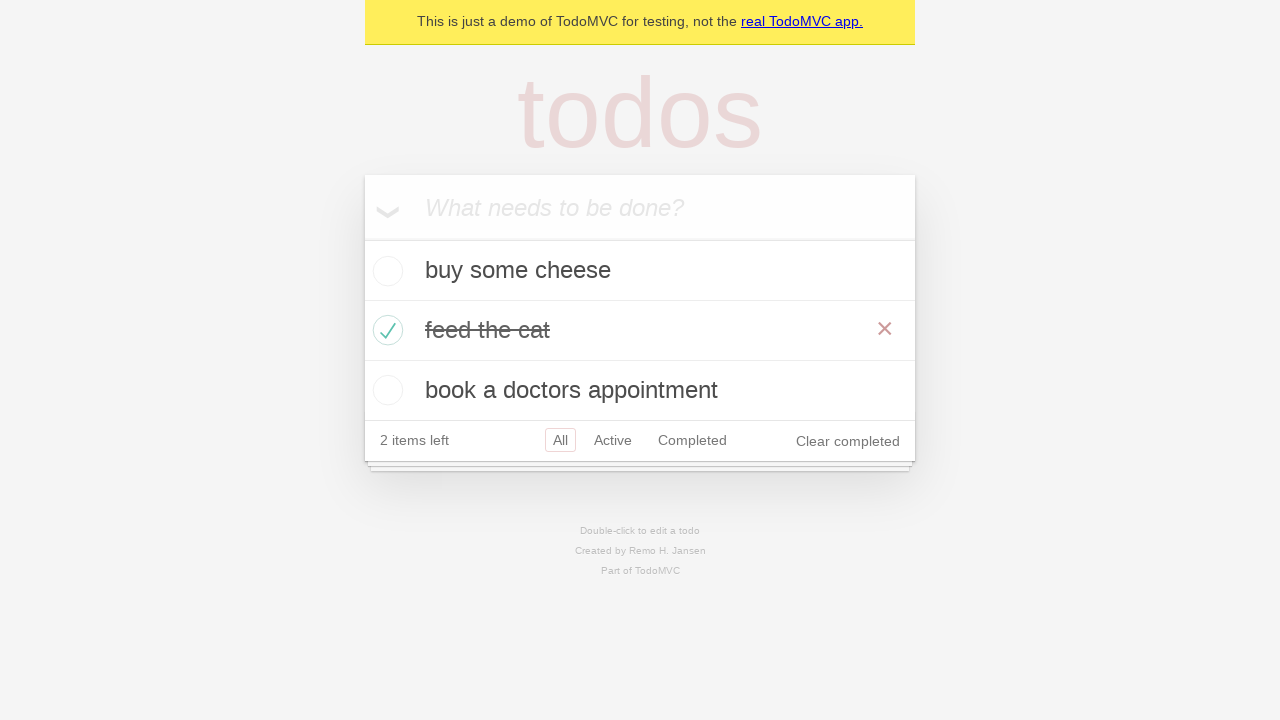

Clicked Active filter to display only incomplete items at (613, 440) on internal:role=link[name="Active"i]
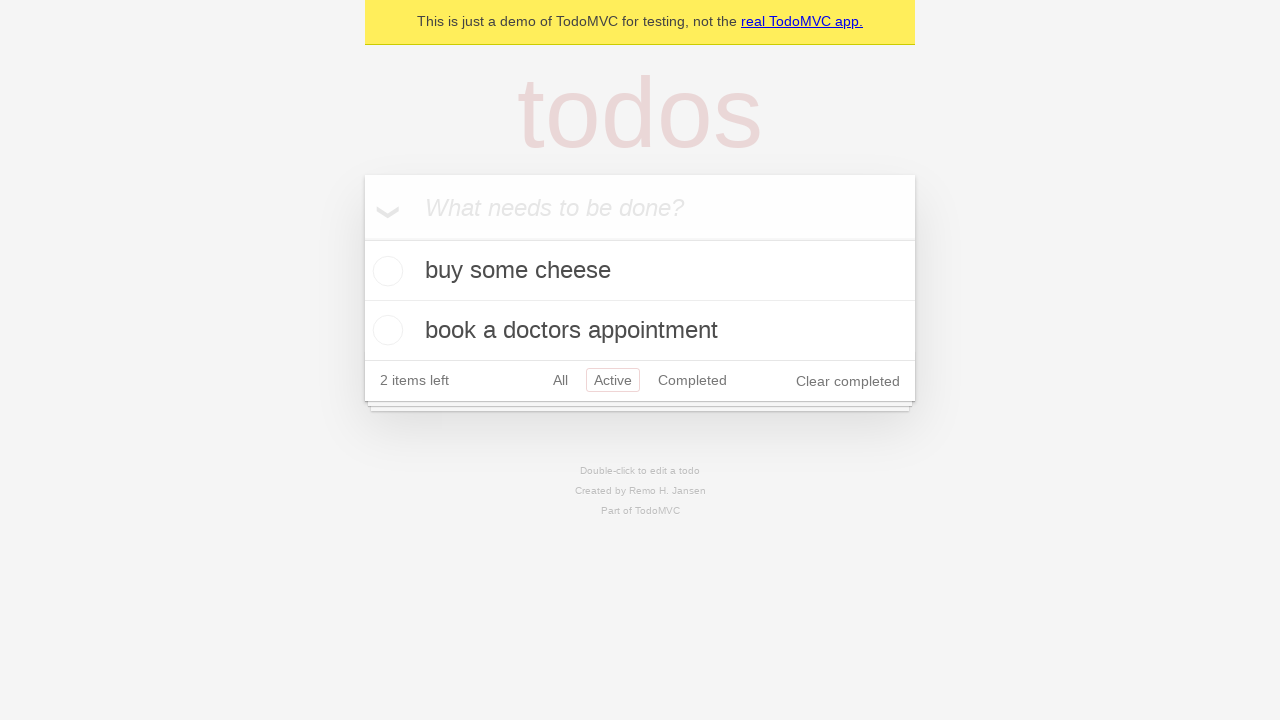

Verified that active todo items are displayed
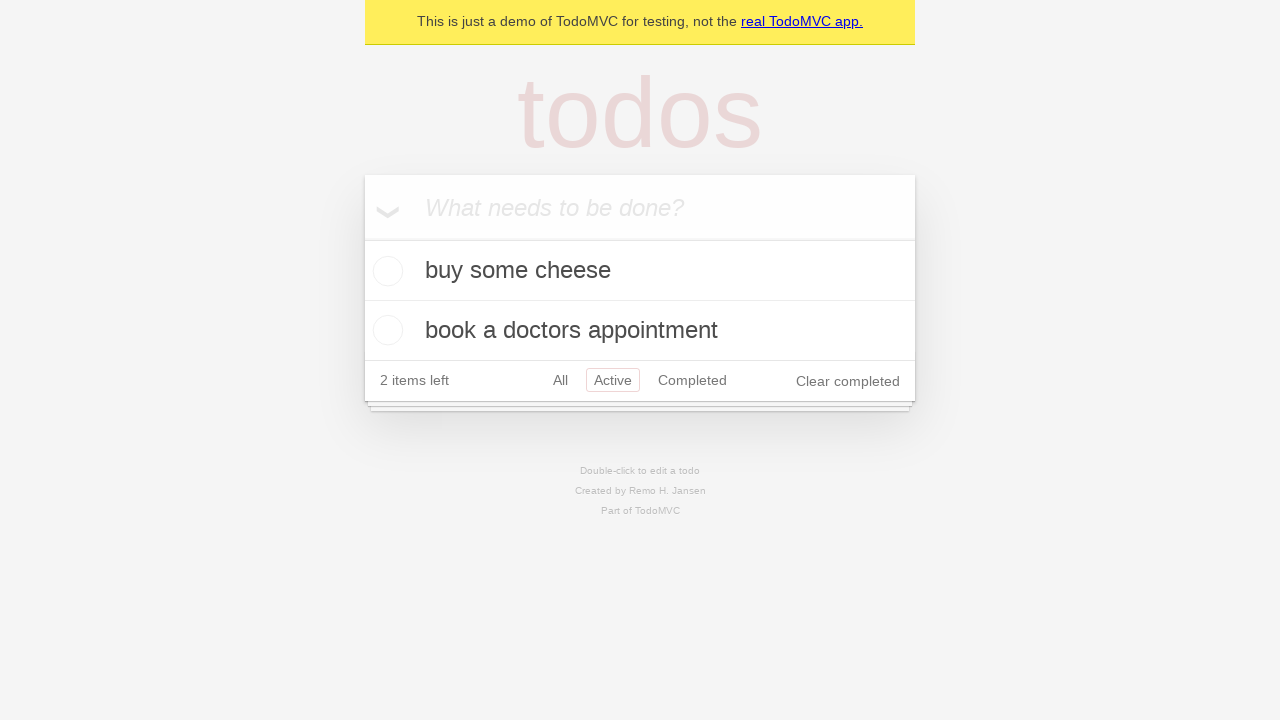

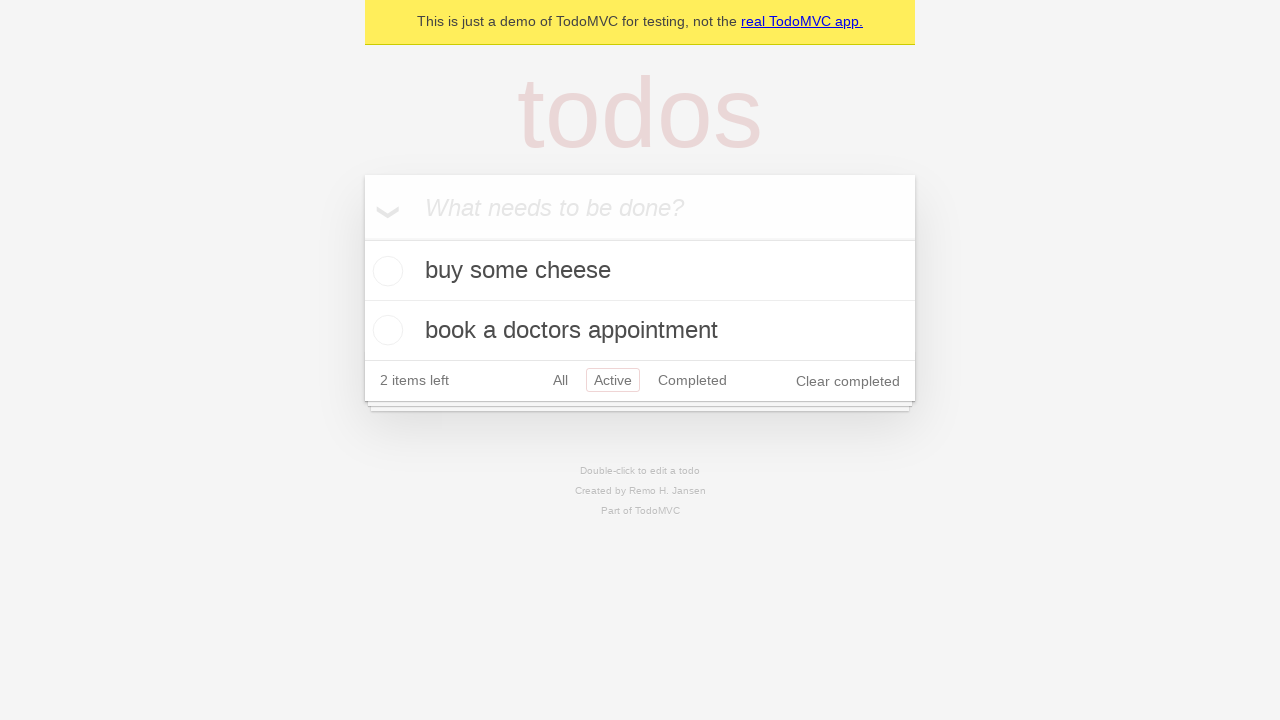